Tests form interactions by selecting options from dropdown lists for cars and countries, including multi-select operations

Starting URL: http://only-testing-blog.blogspot.com/2014/01/textbox.html?

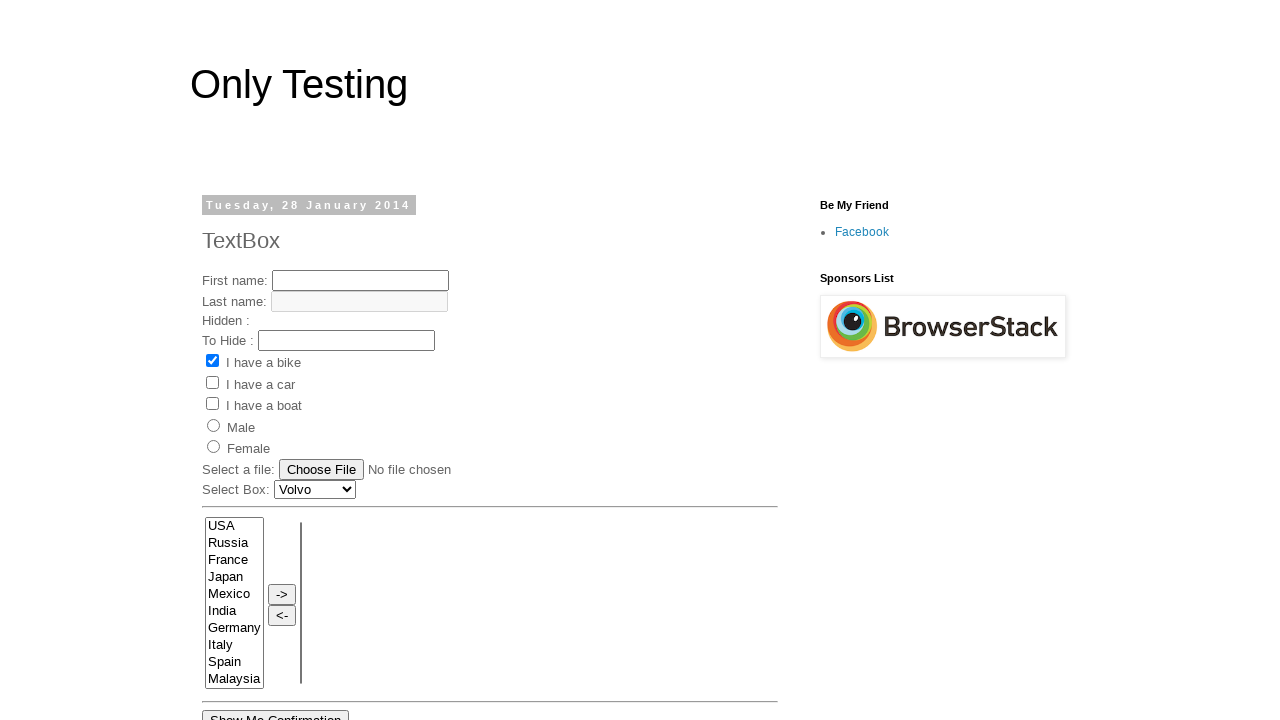

Selected 'Renault' from car dropdown on #Carlist
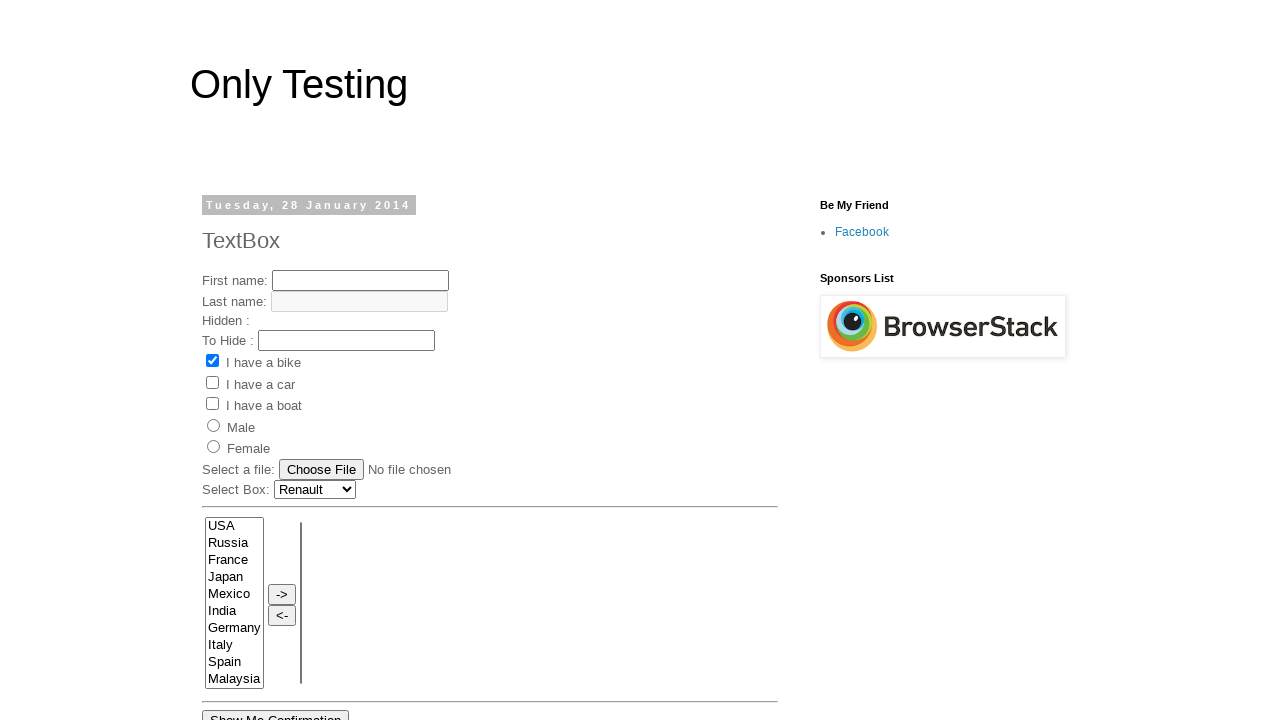

Selected 'France' from country list on select[name='FromLB']
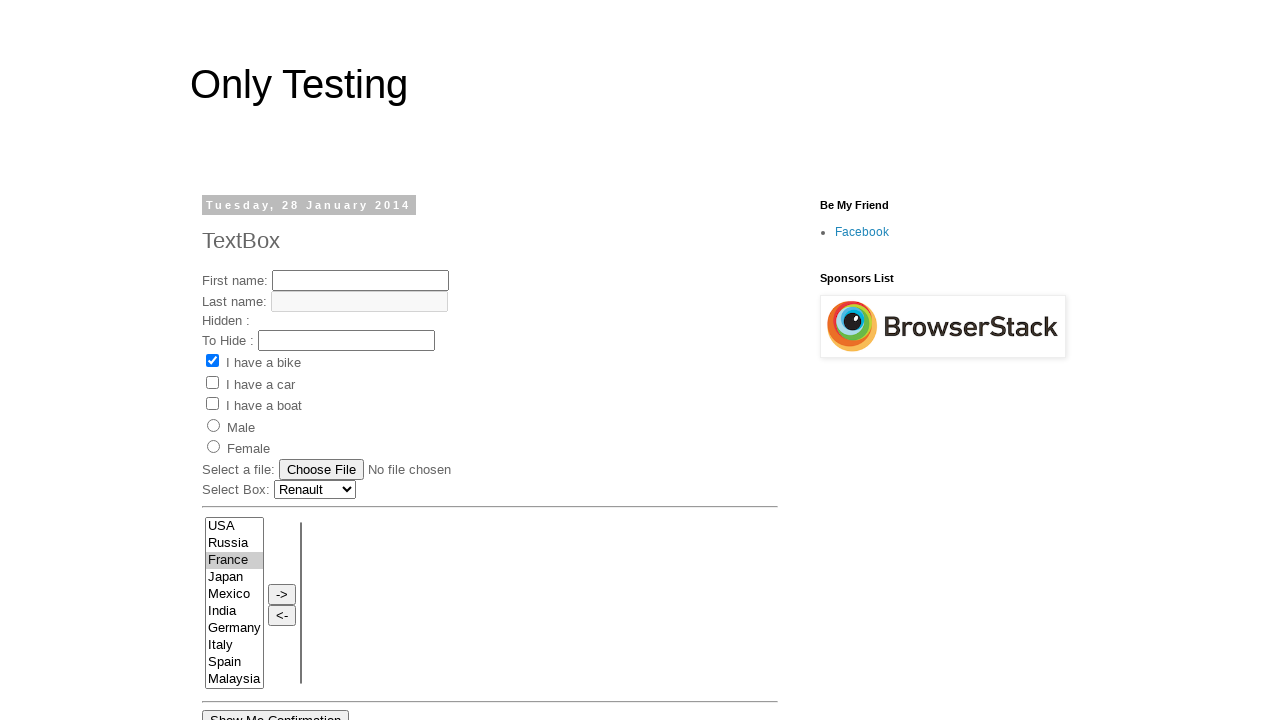

Selected 'Germany' from country list on select[name='FromLB']
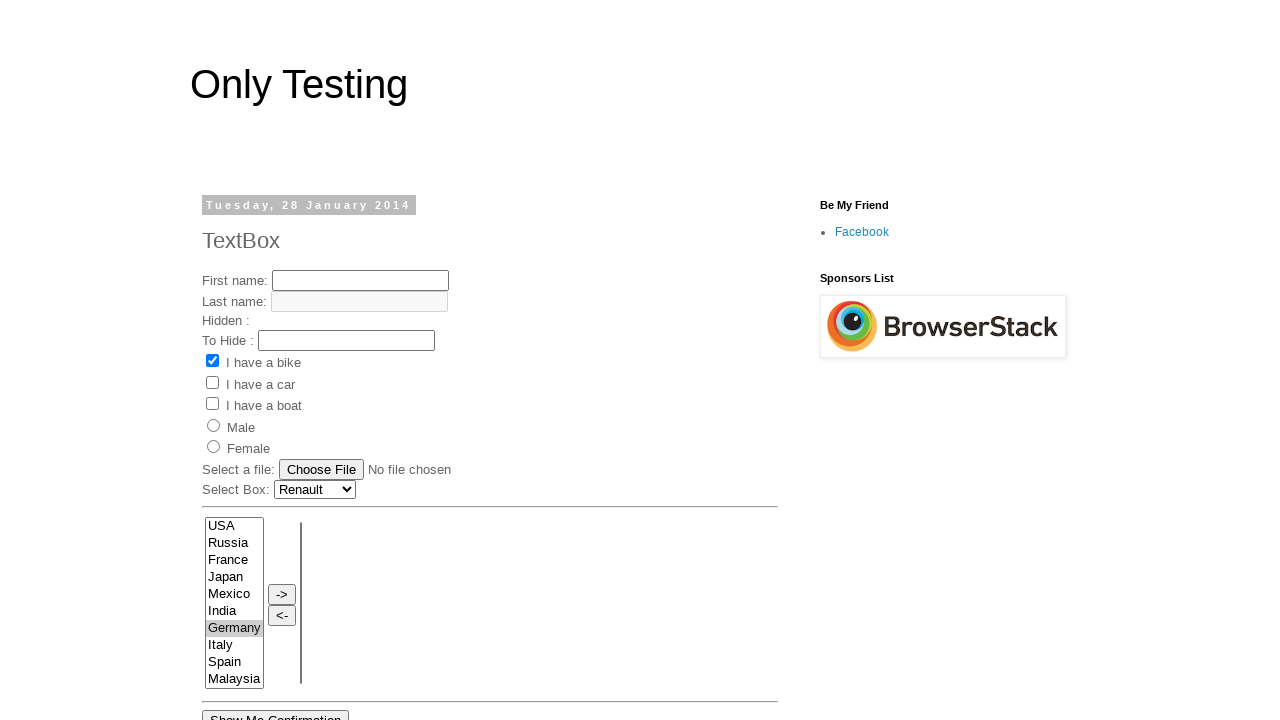

Selected 'Italy' from country list on select[name='FromLB']
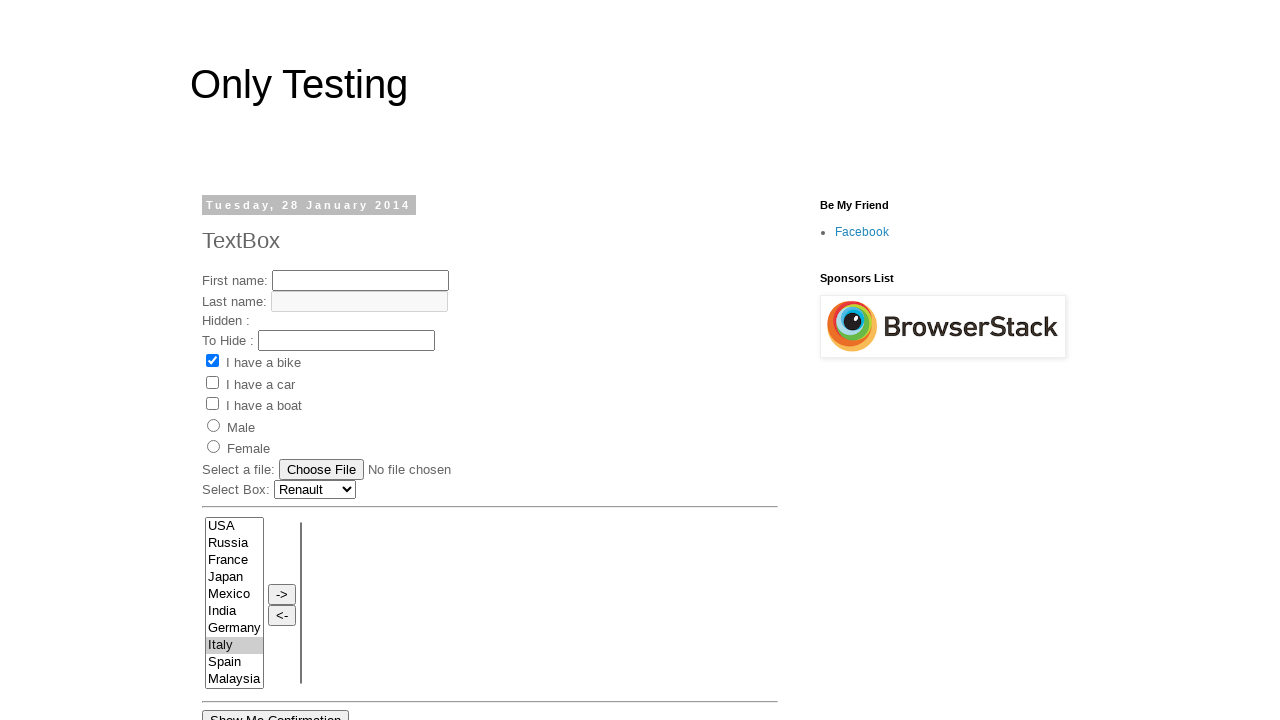

Selected 'Malaysia' from country list on select[name='FromLB']
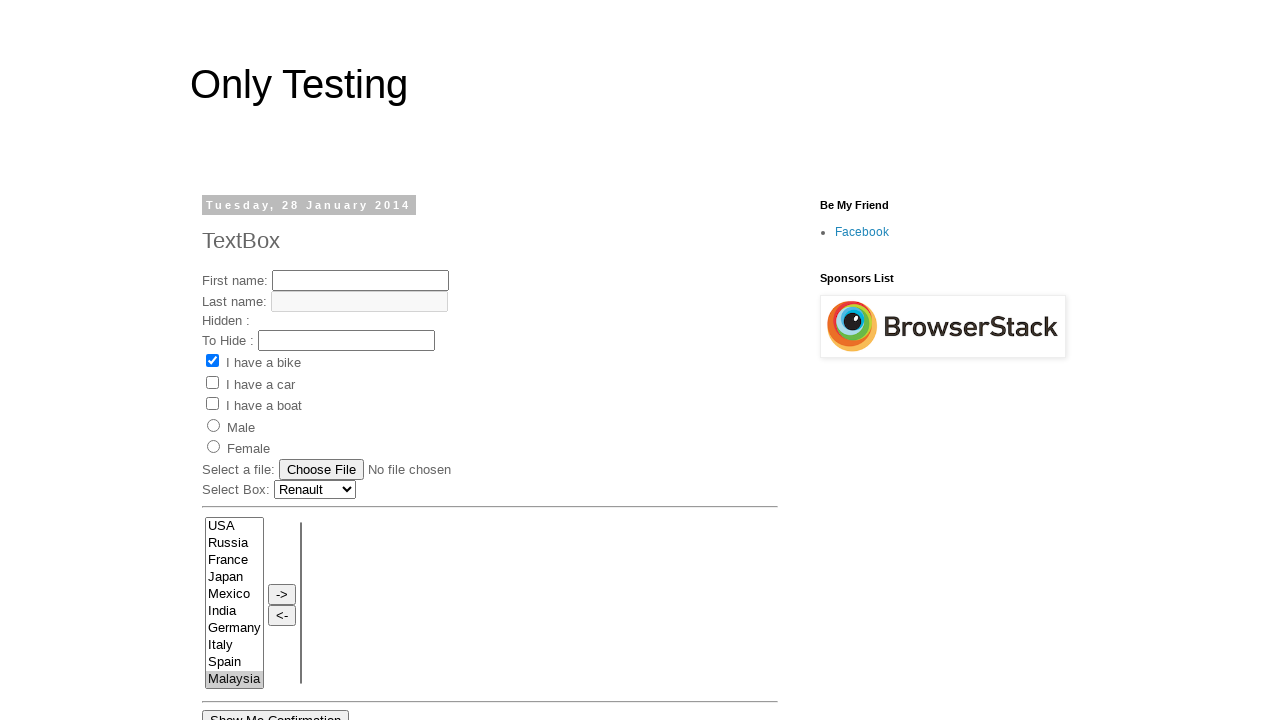

Deselected 'Malaysia' from country list using JavaScript evaluation
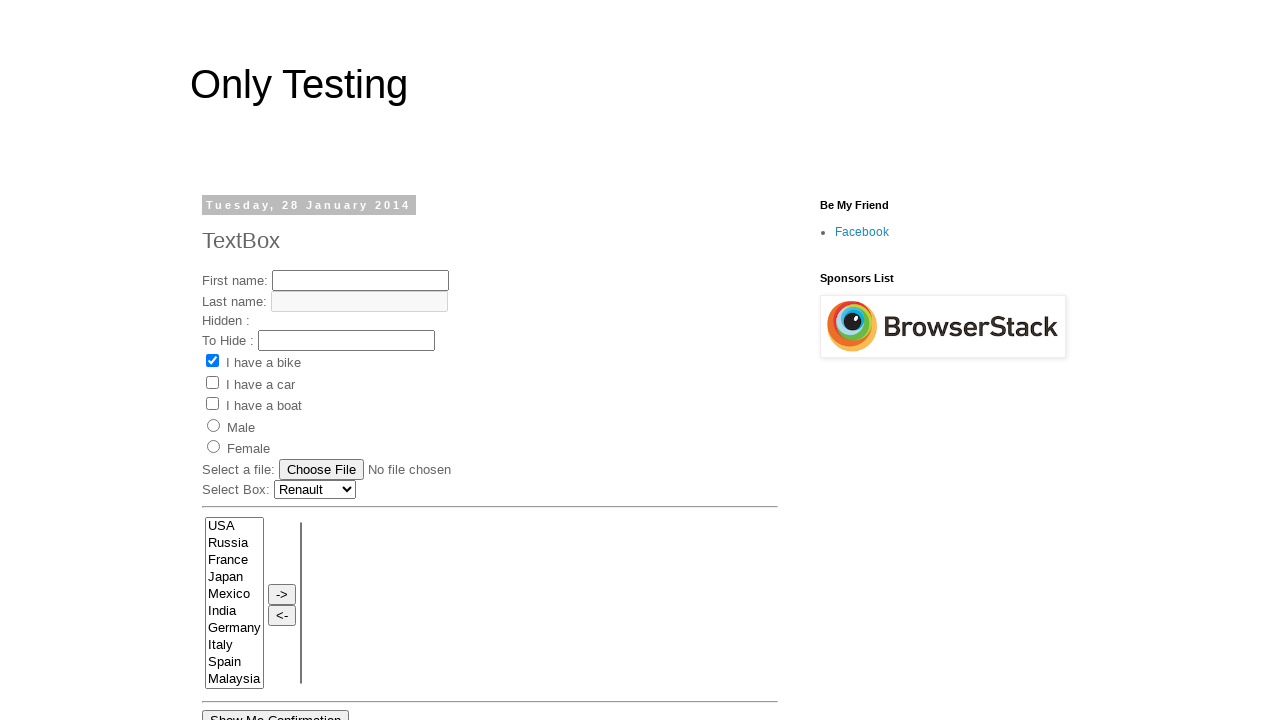

Selected 'Spain' from country list on select[name='FromLB']
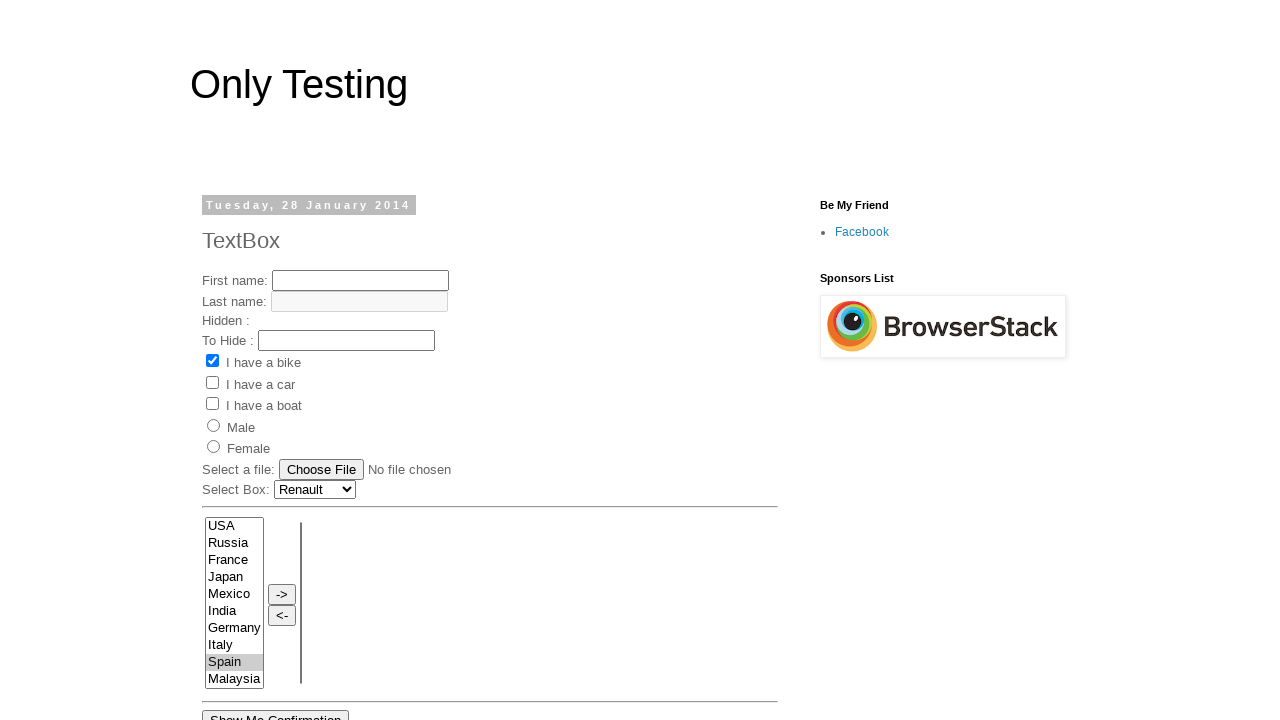

Clicked arrow button to move selected countries to the right list at (282, 594) on xpath=/html/body/div[3]/div[2]/div[2]/div[2]/div[2]/div[2]/div[2]/div/div[4]/div
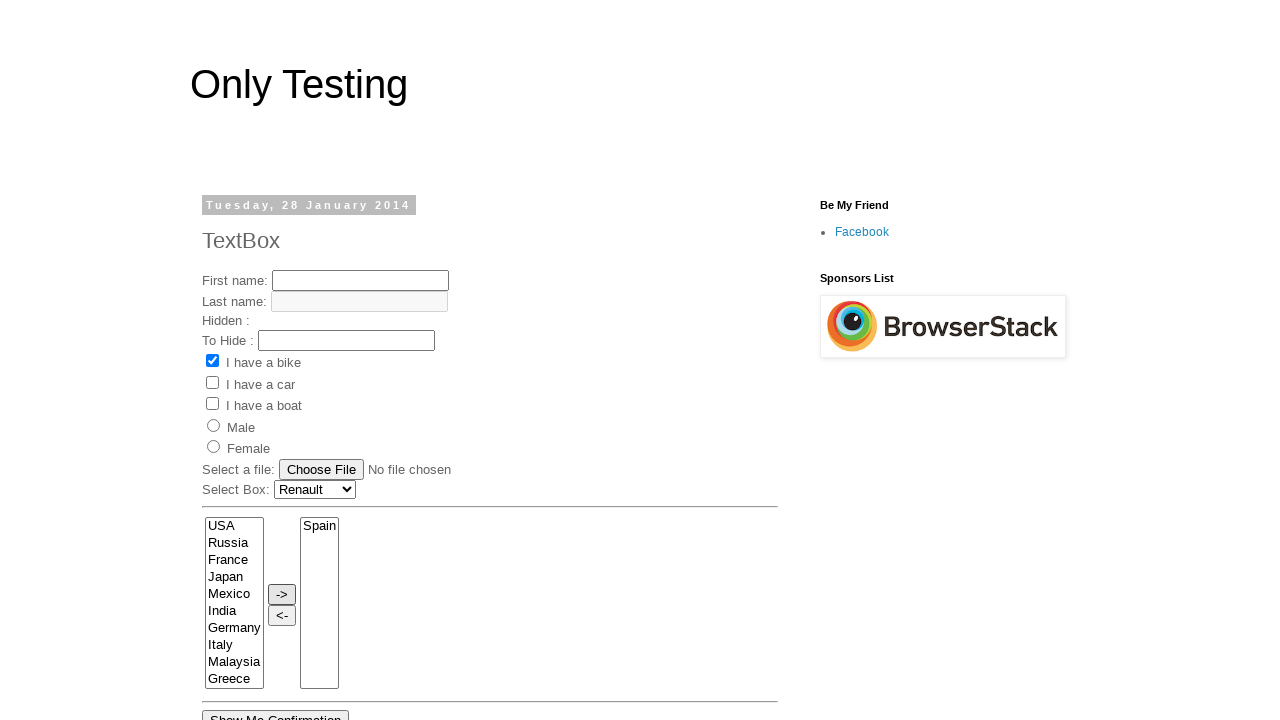

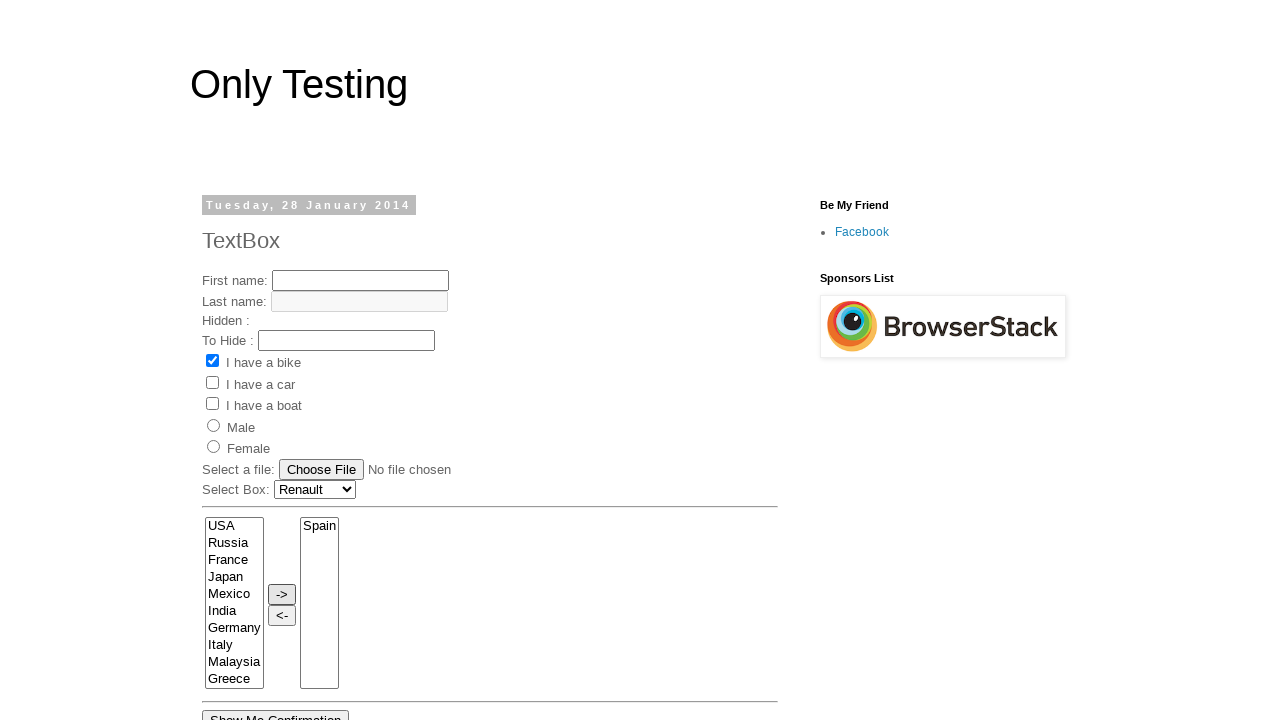